Visits the UX blog post and verifies the page title contains "Daniel Roe"

Starting URL: https://roe.dev/blog/good-ux-and-giving-birth

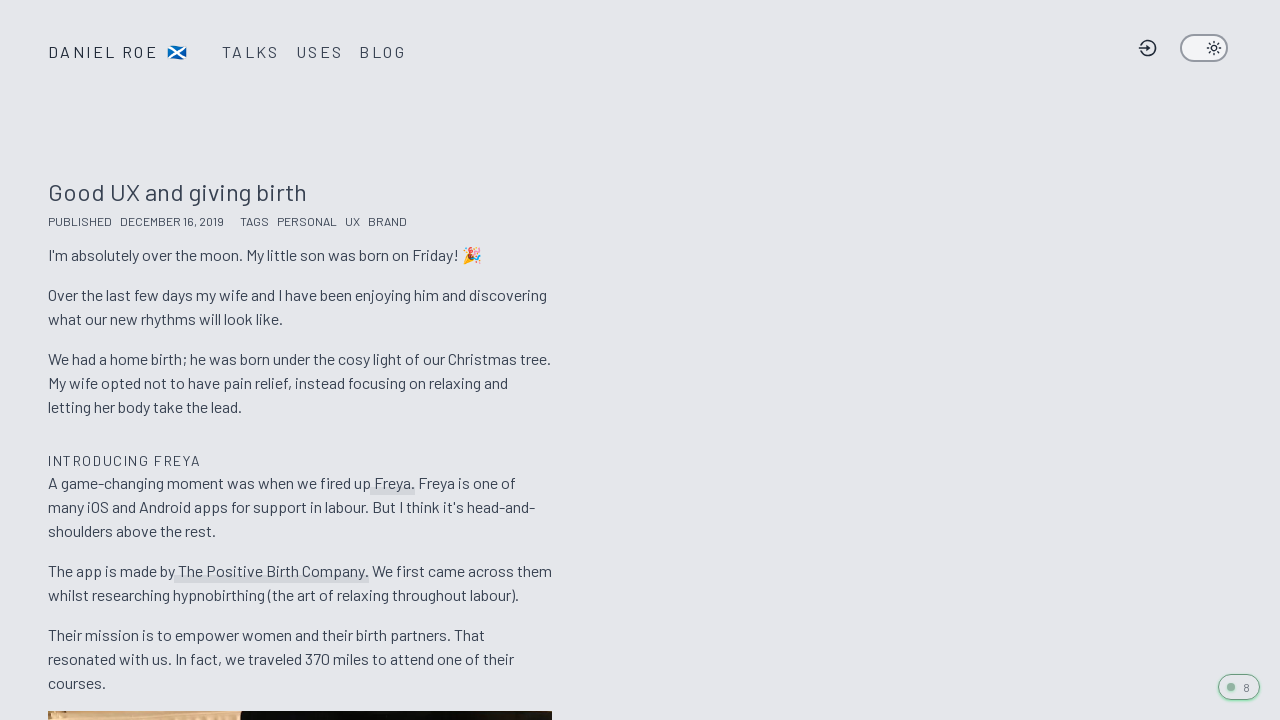

Navigated to /blog/good-ux-and-giving-birth
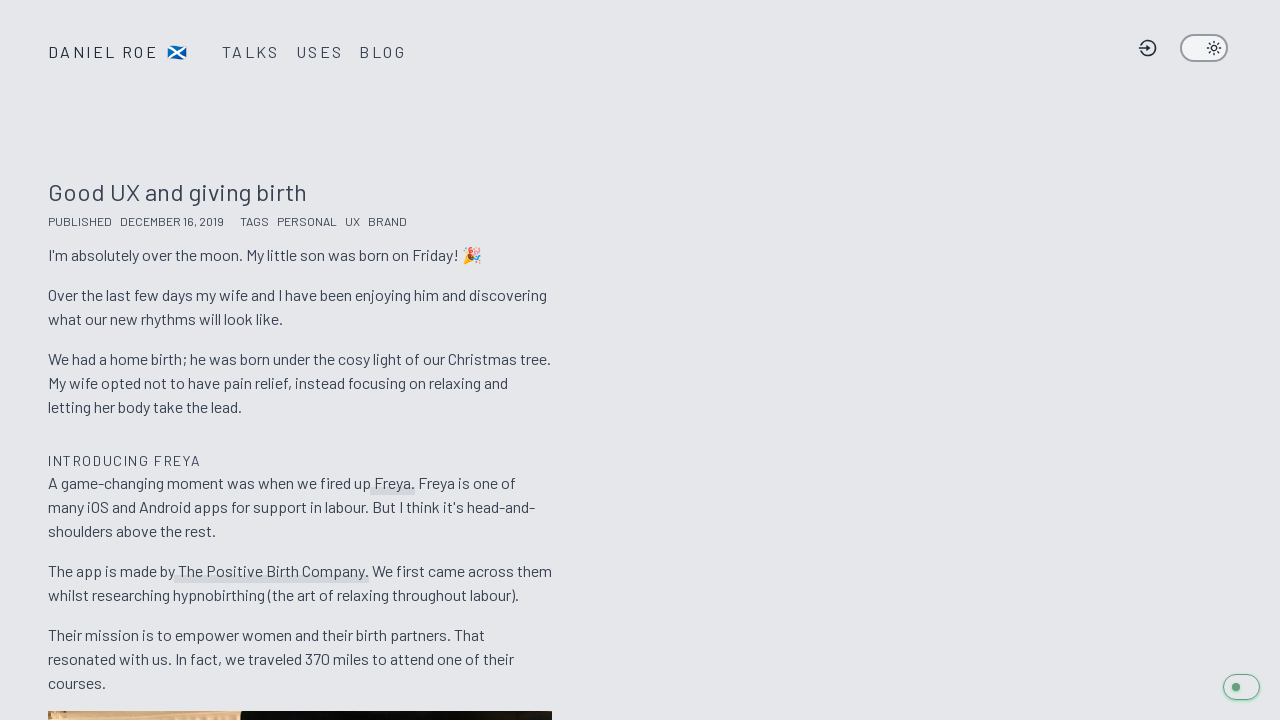

Located page title element
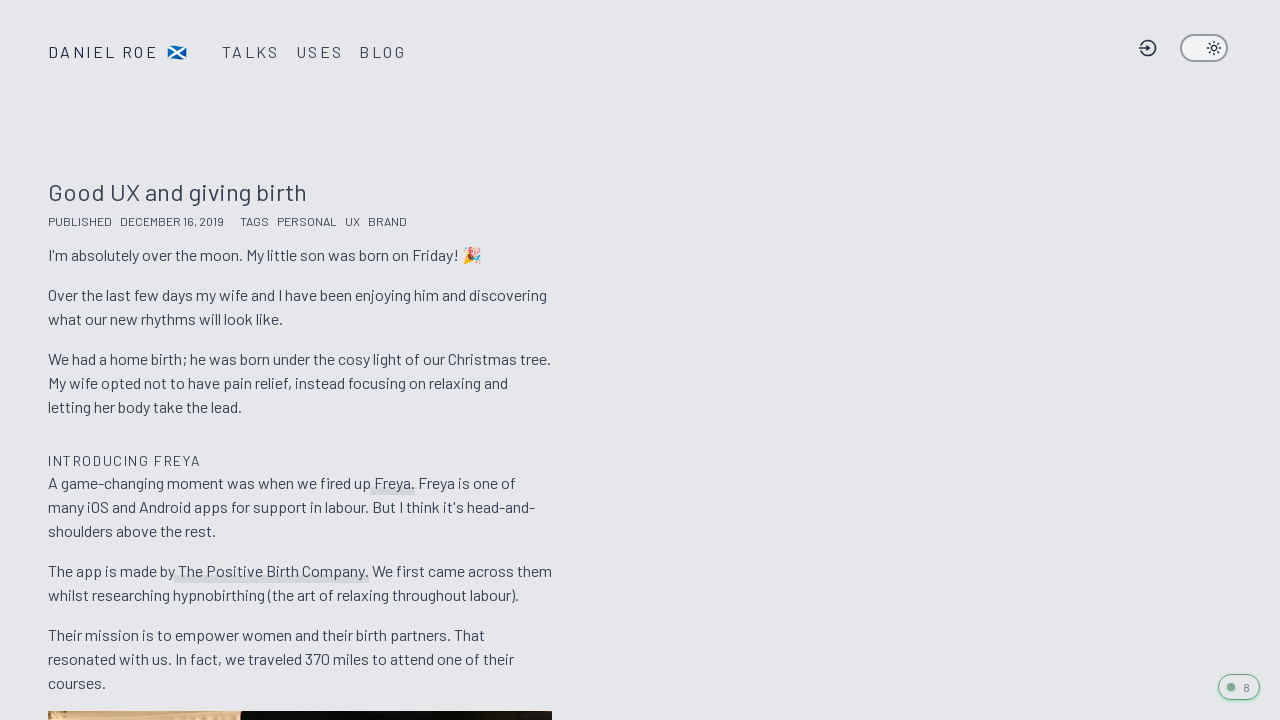

Verified page title contains 'Daniel Roe'
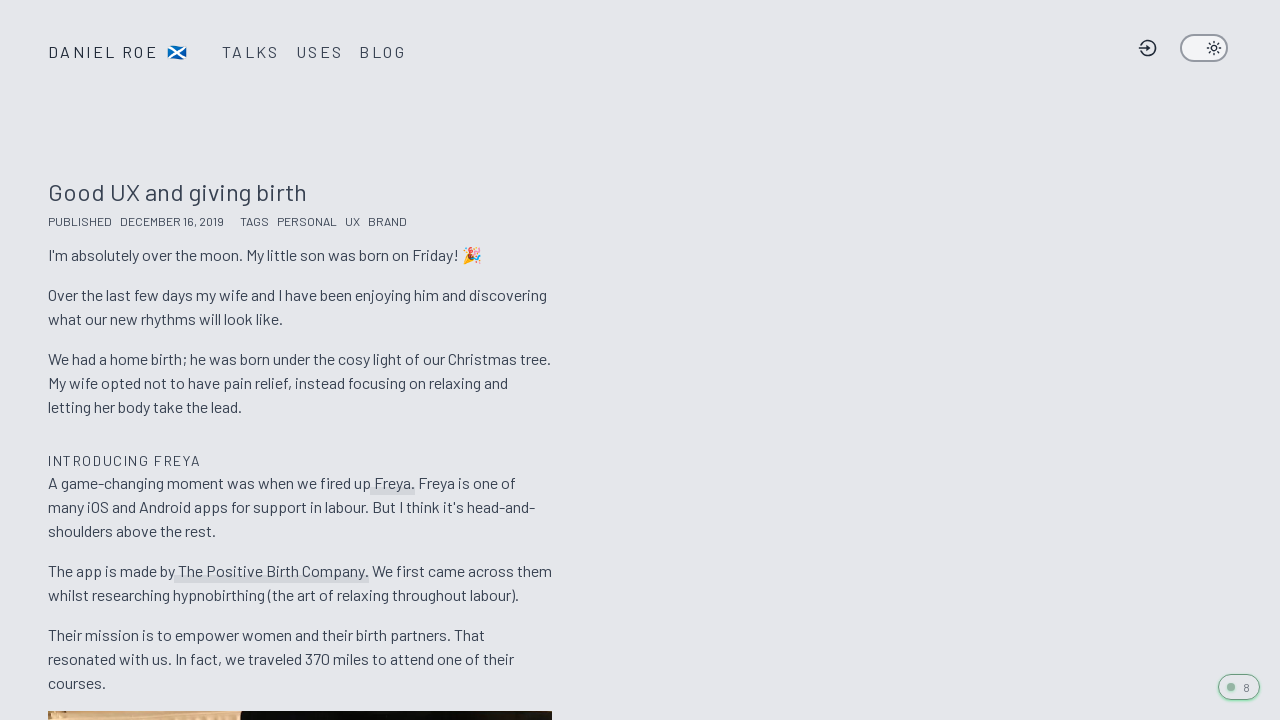

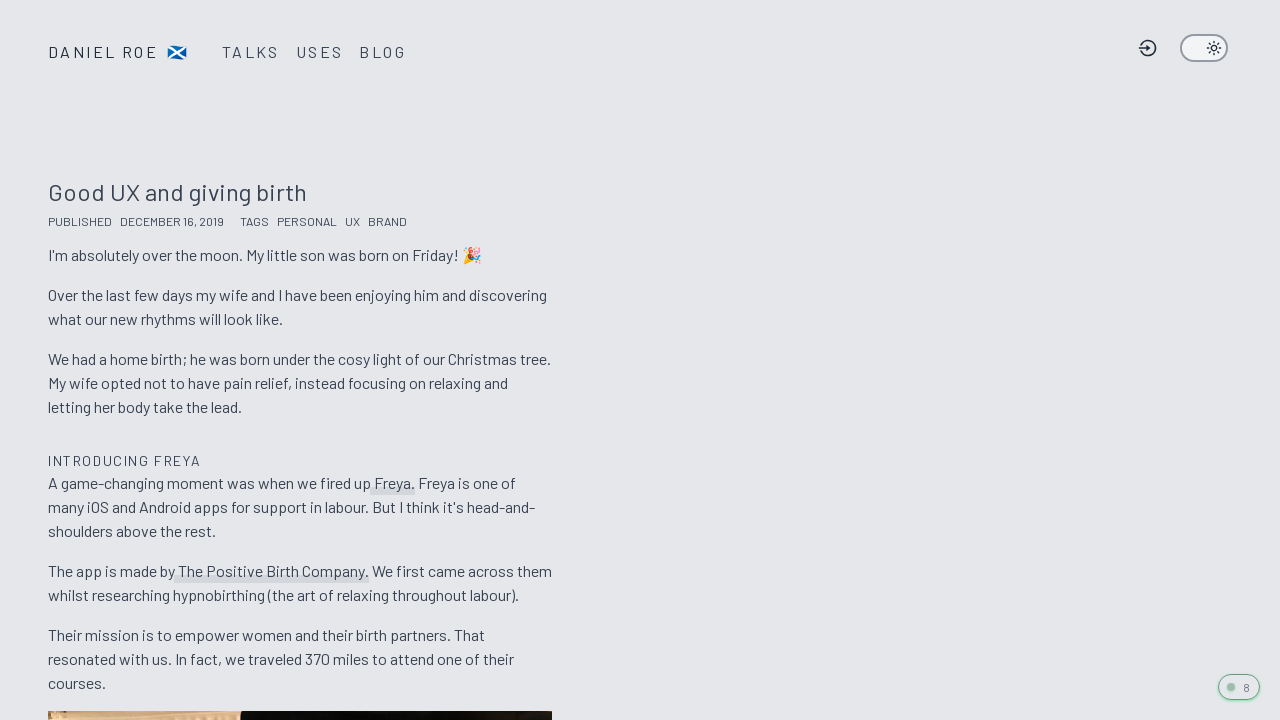